Navigates to the URBTIX Hong Kong ticketing website with mobile user agent settings

Starting URL: https://www.urbtix.hk

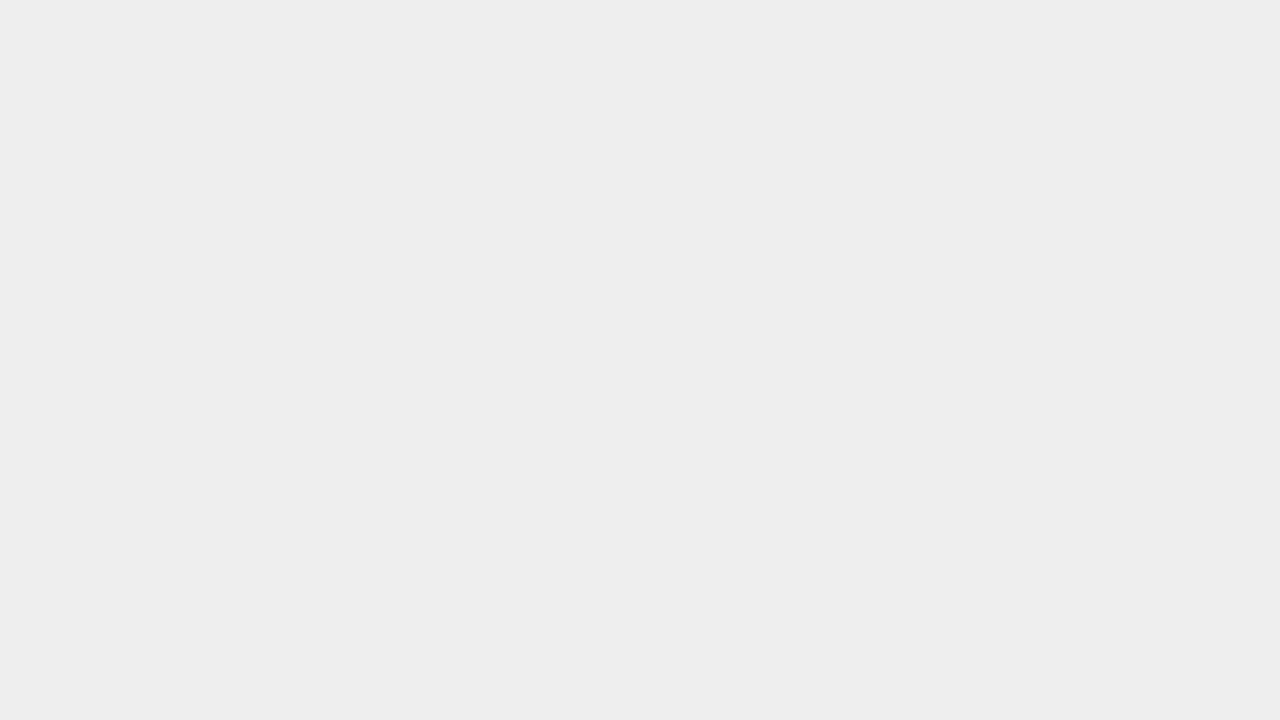

Waited for page to reach networkidle state on URBTIX Hong Kong website
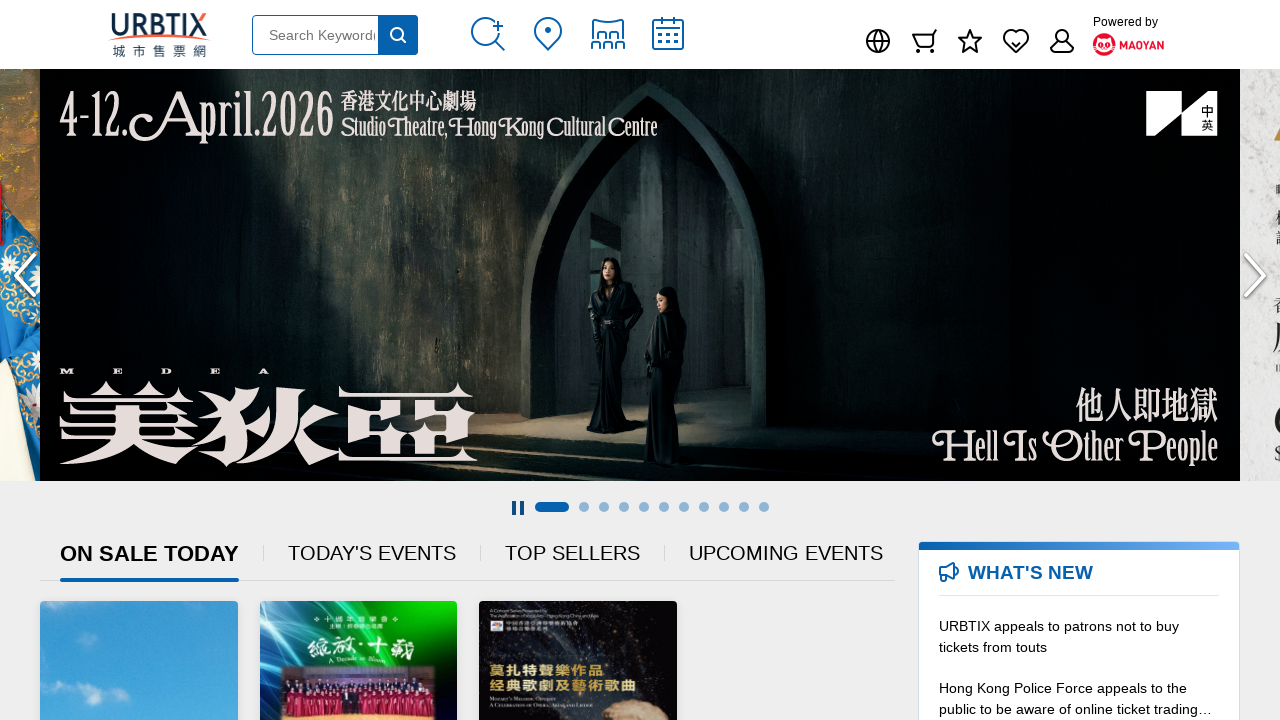

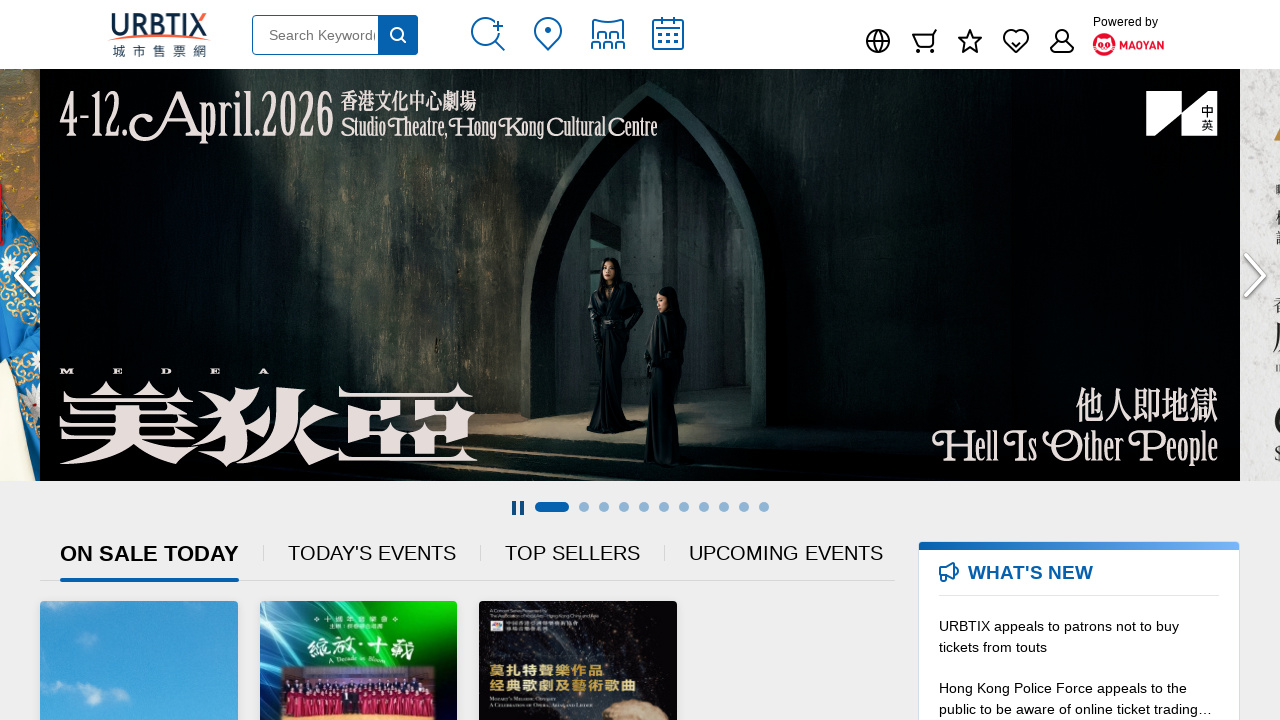